Navigates to the Rahul Shetty Academy offers page and retrieves the page title

Starting URL: https://rahulshettyacademy.com/seleniumPractise/#/offers

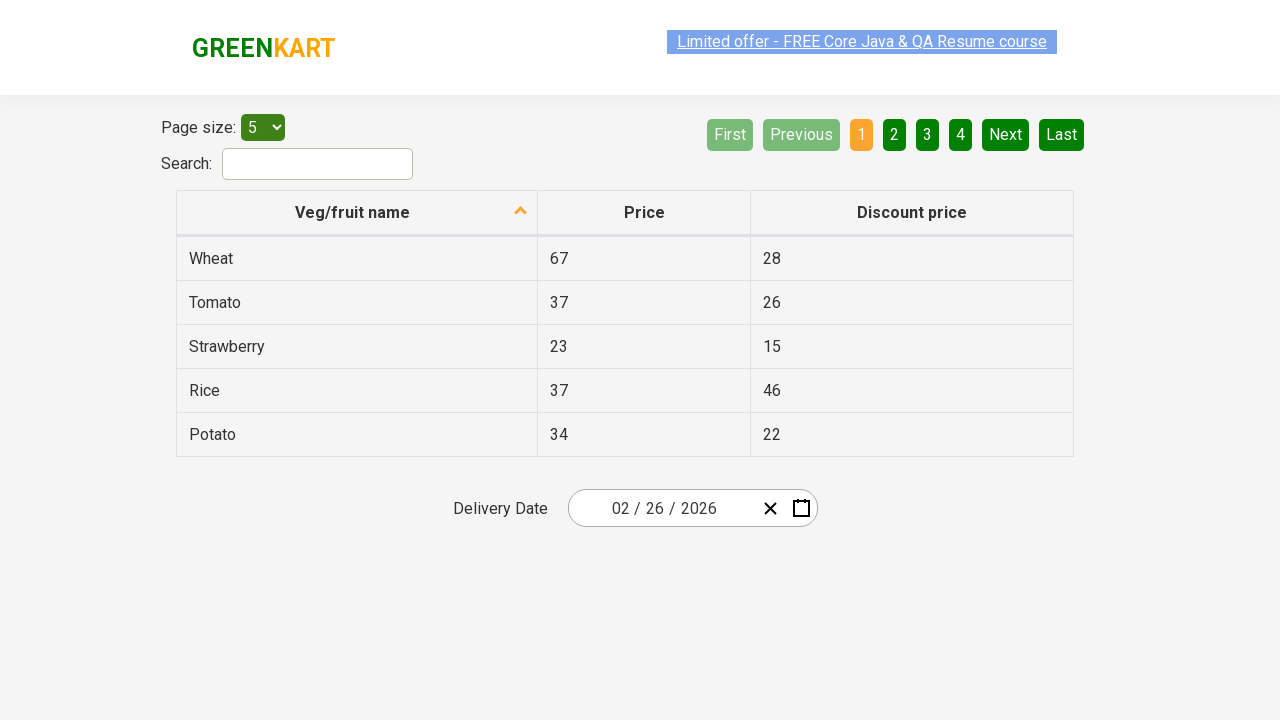

Navigated to Rahul Shetty Academy offers page
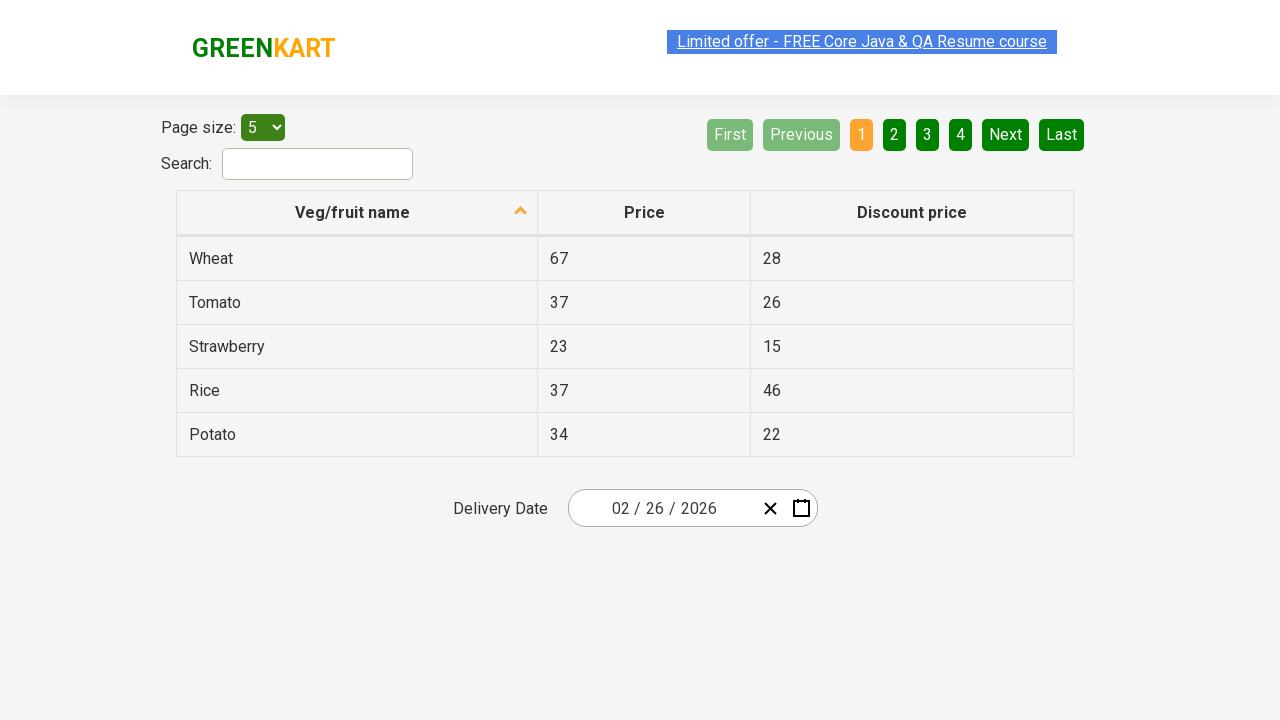

Retrieved page title: GreenKart - veg and fruits kart
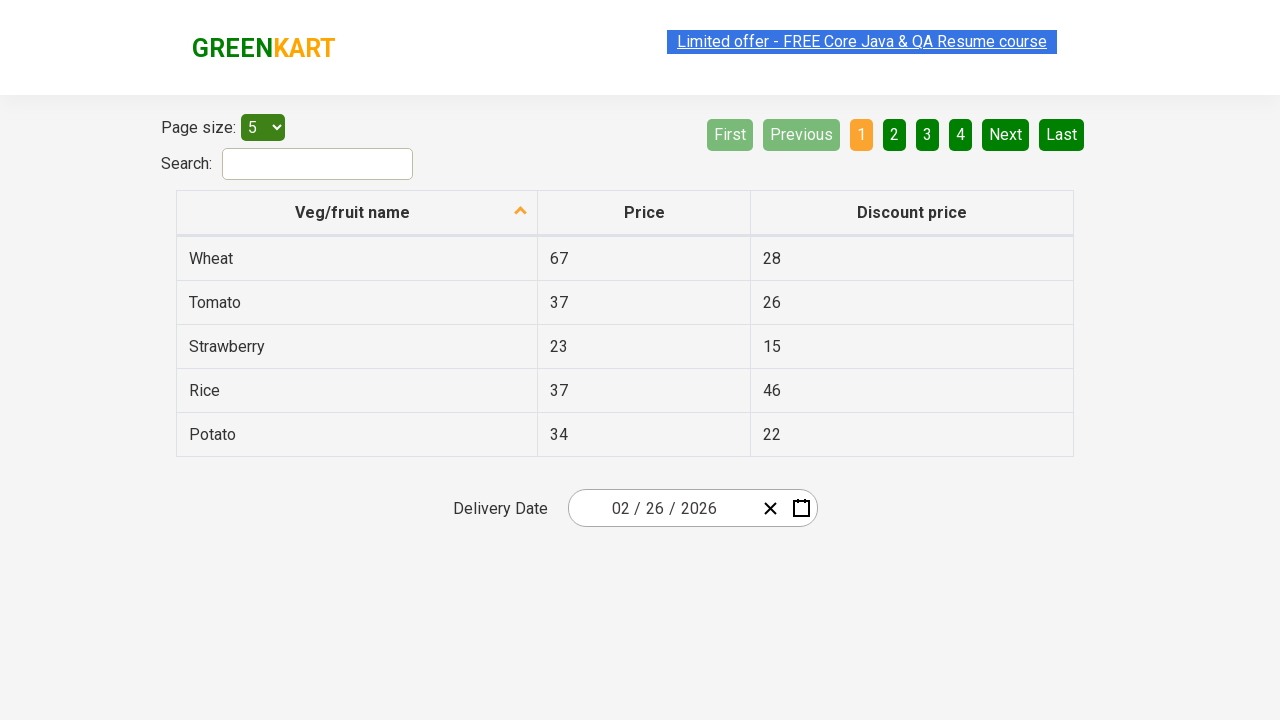

Printed page title to console
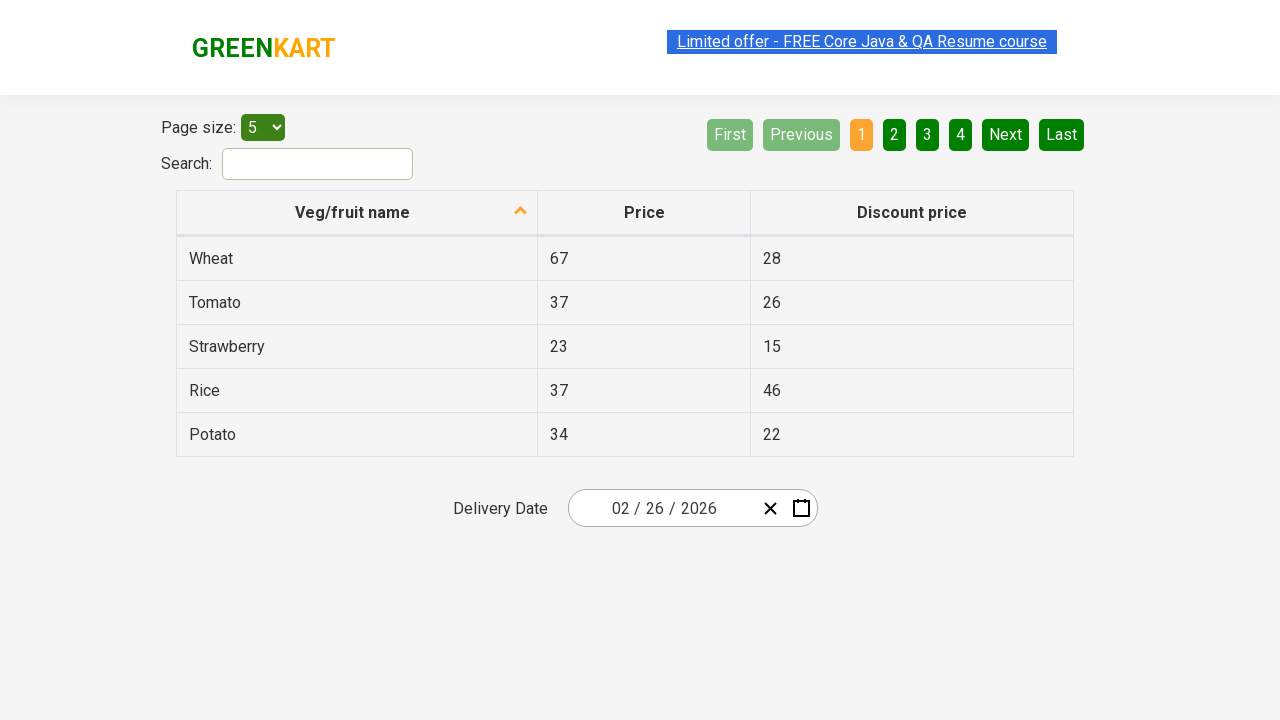

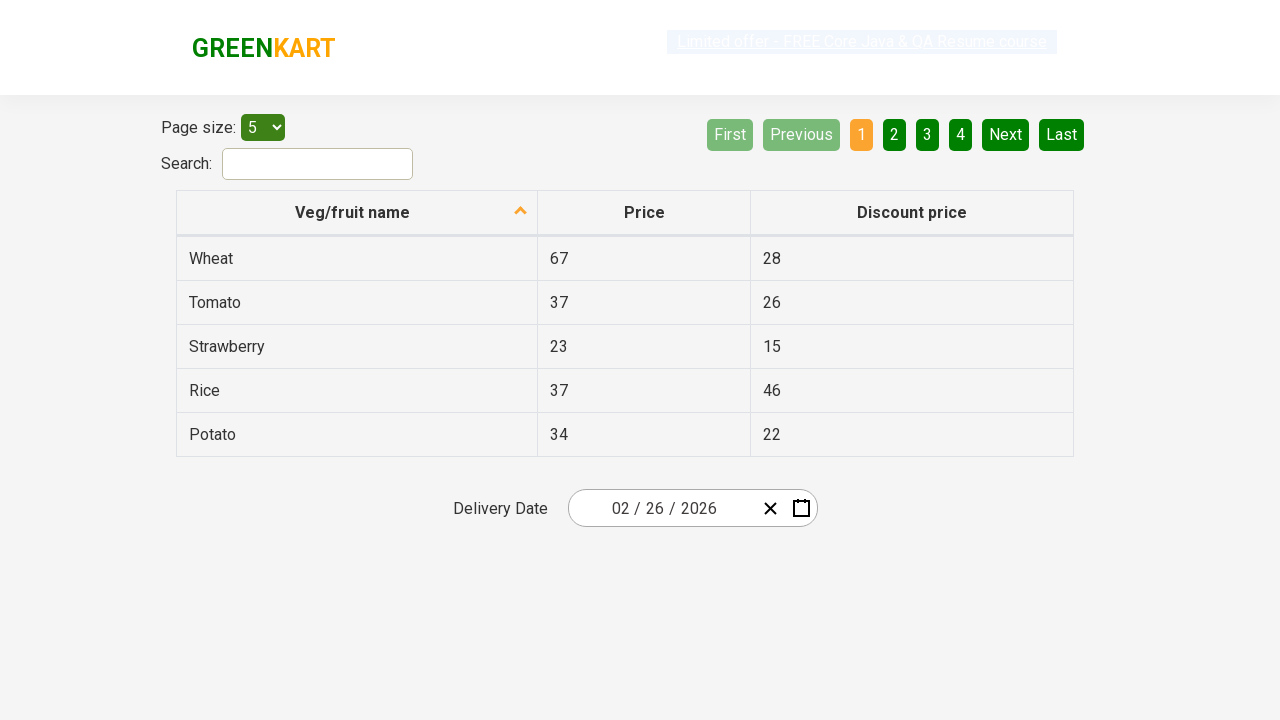